Navigates to the PSPME website and waits for the page to load

Starting URL: http://www.pspme.cn/

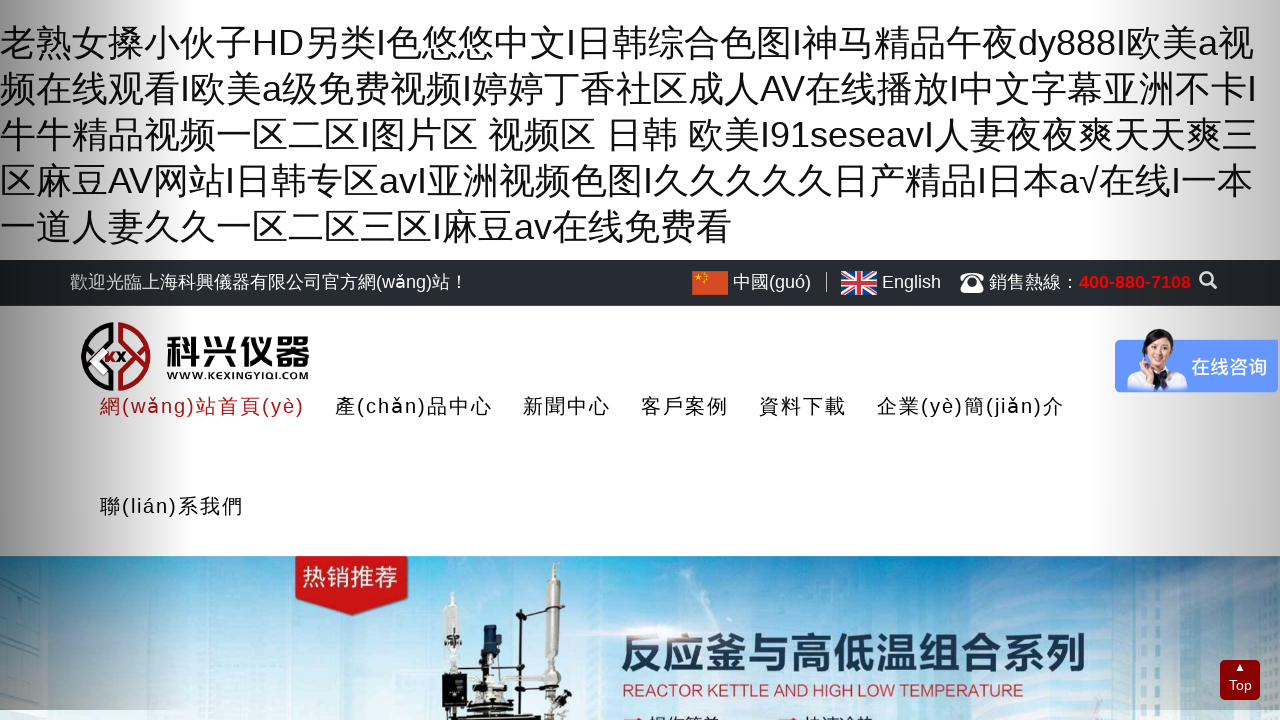

Navigated to PSPME website at http://www.pspme.cn/
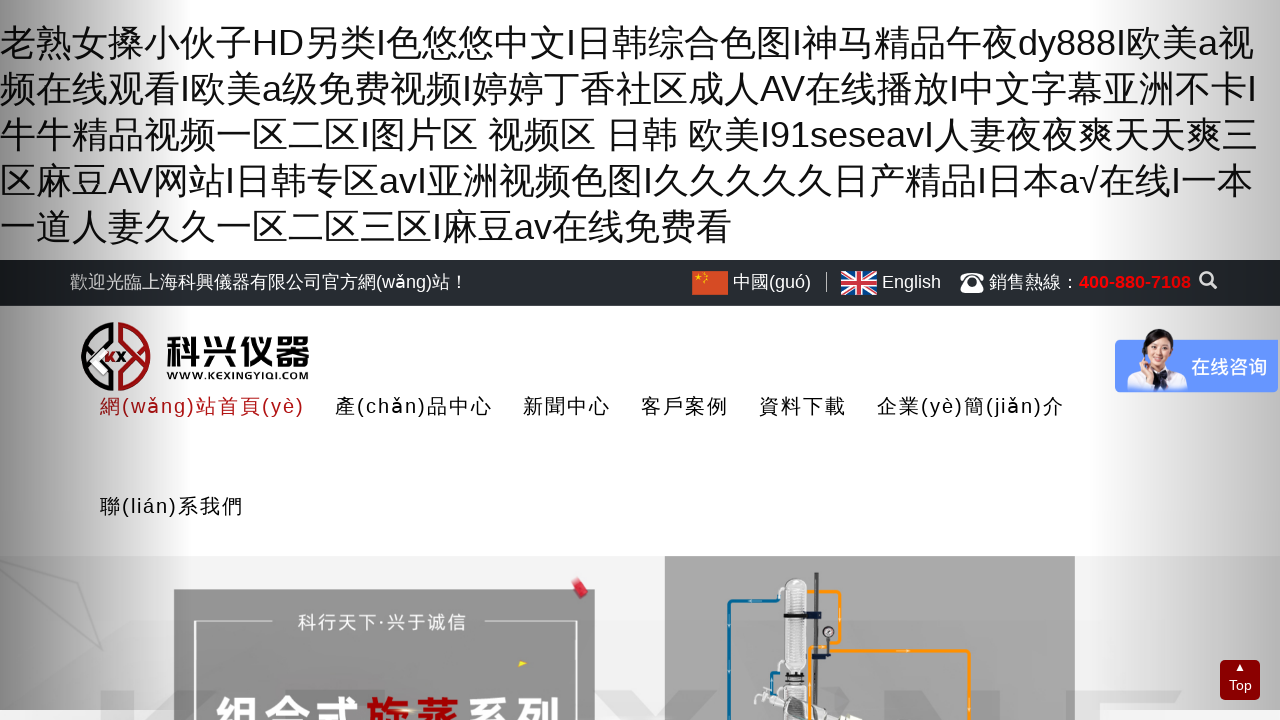

Page loaded and DOM content ready
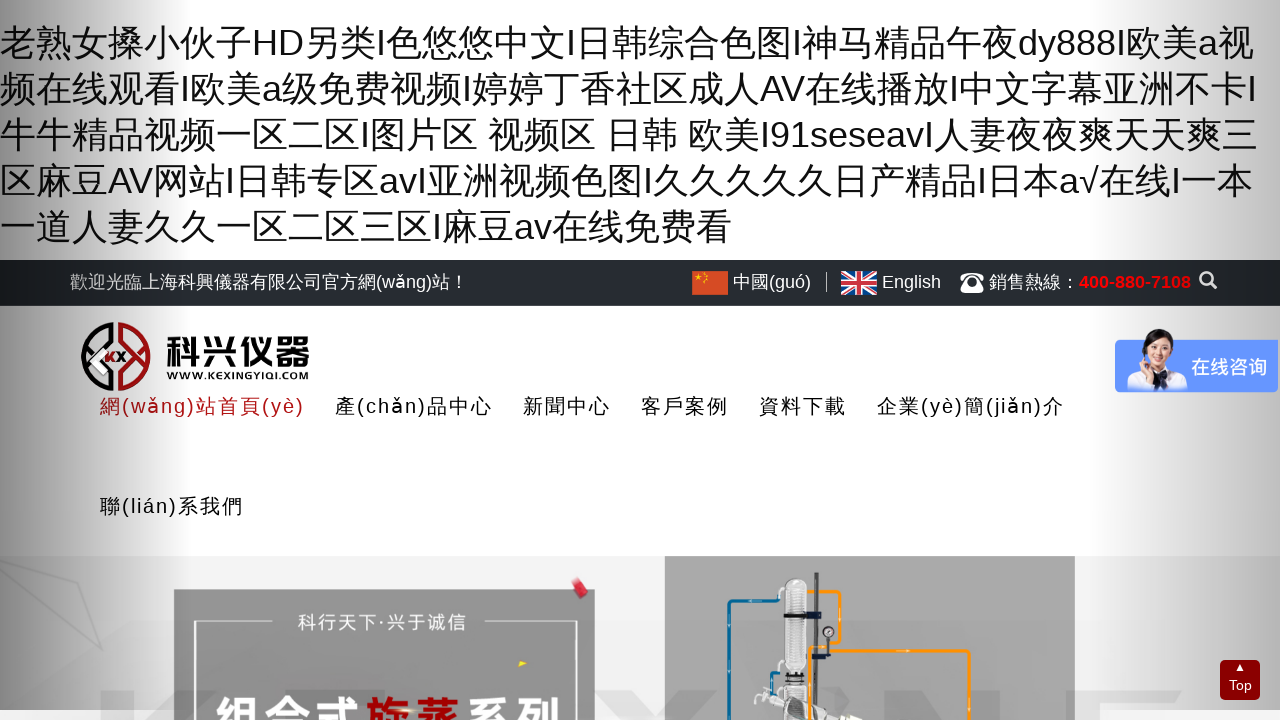

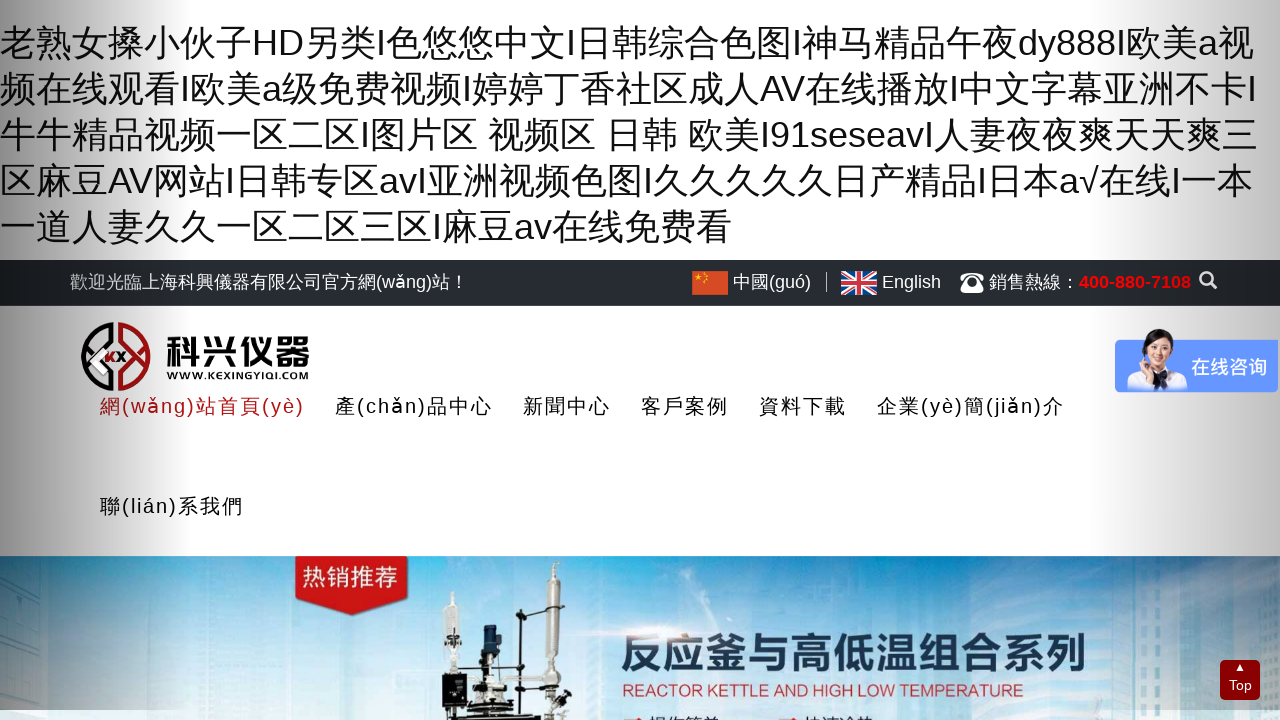